Navigates to W3Schools HTML tags reference page and scrolls to a specific element in the left navigation menu using scroll into view functionality.

Starting URL: https://www.w3schools.com/tags/default.asp

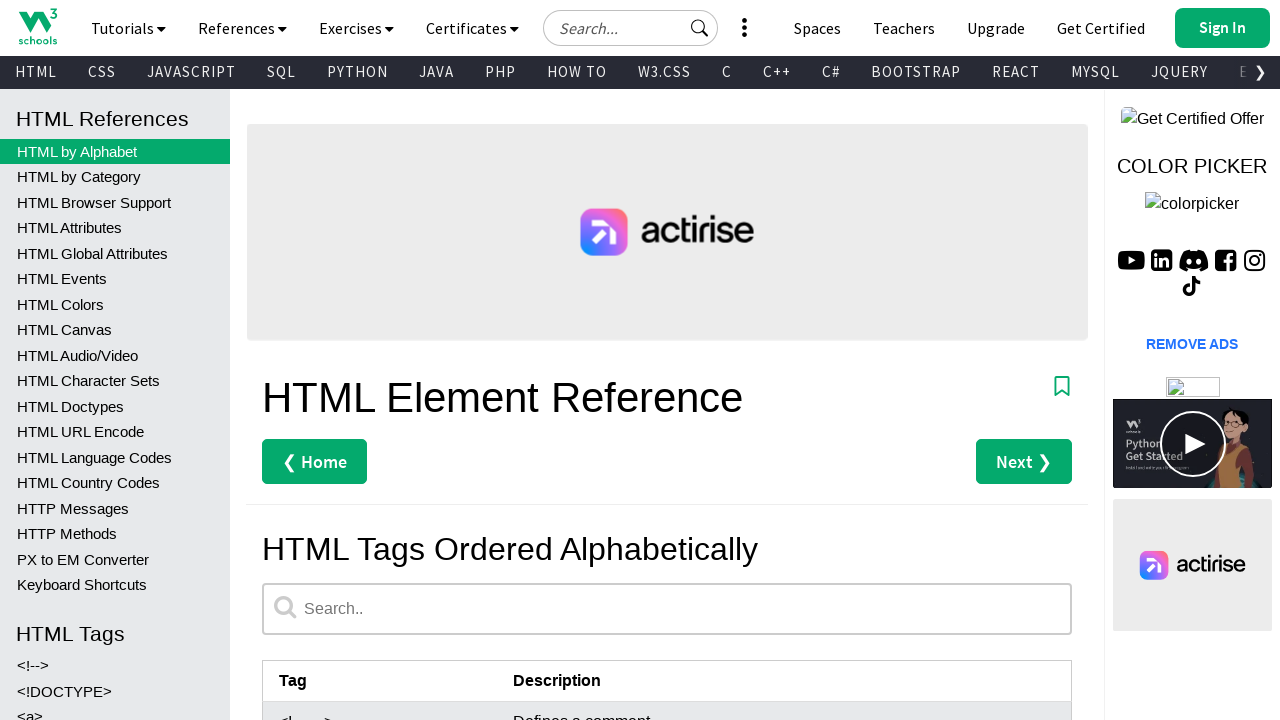

Located the 56th link element in the left navigation menu
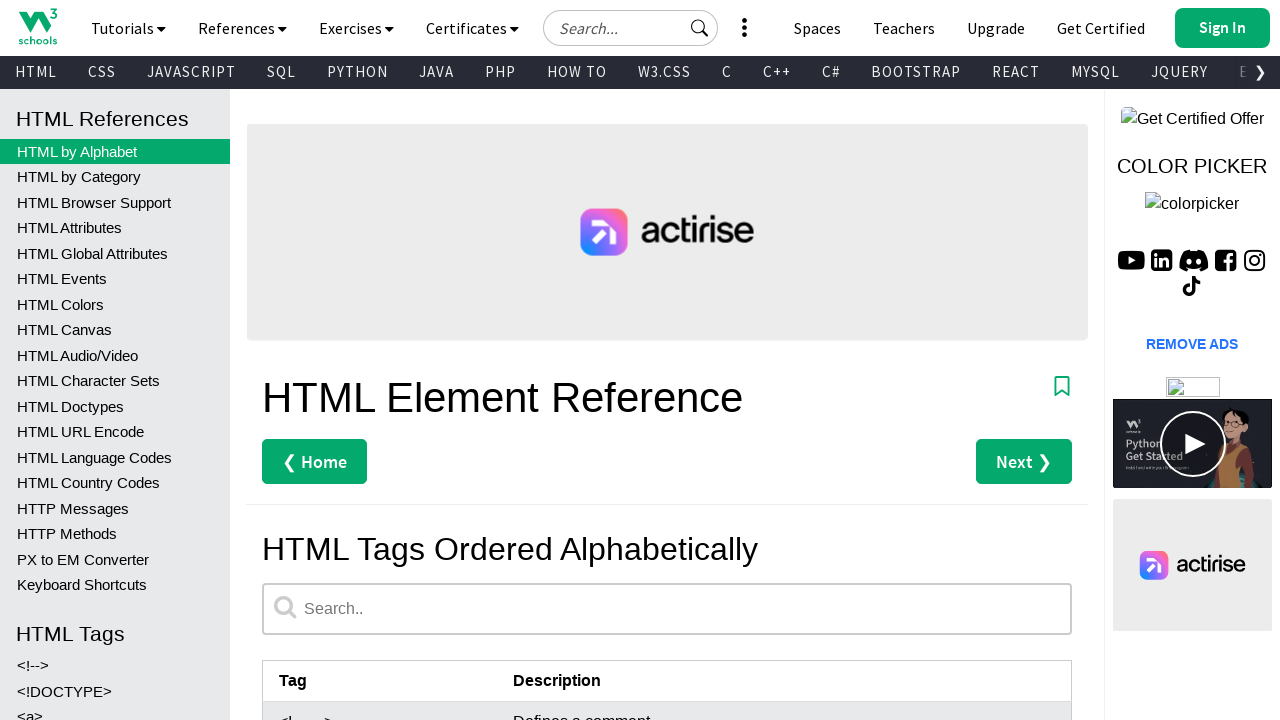

Scrolled the 56th link element into view
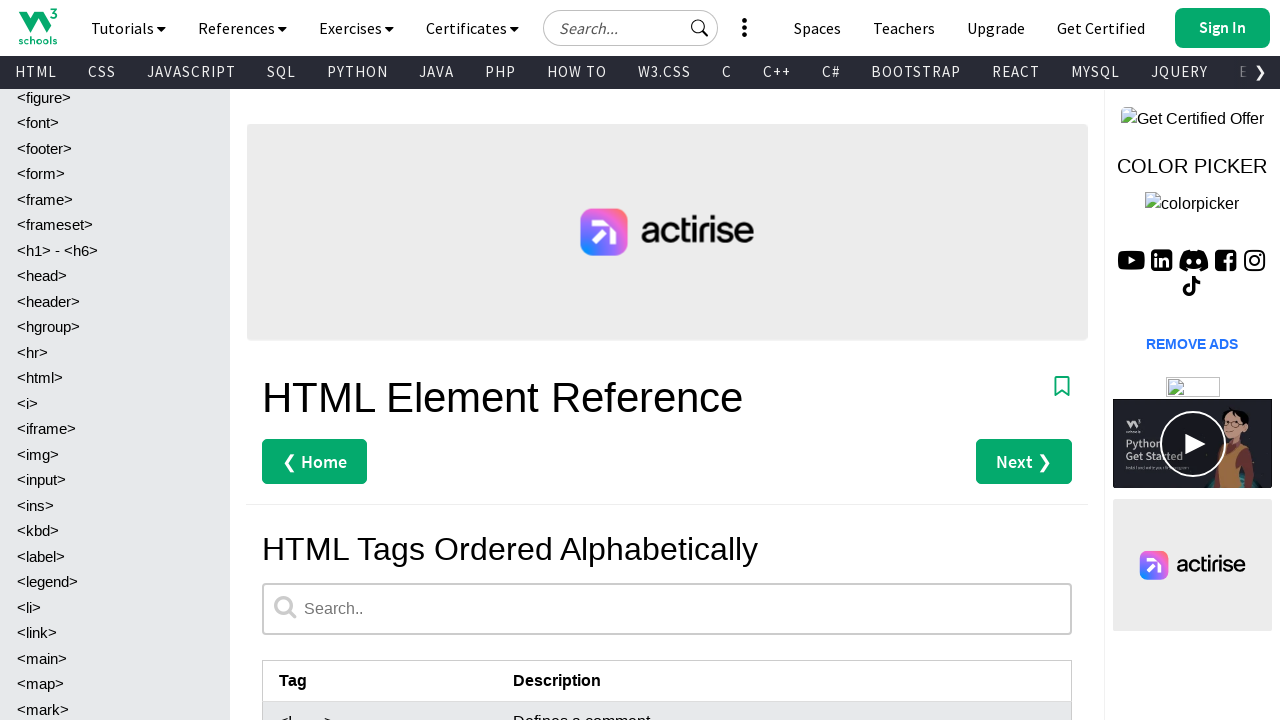

Waited 1 second to observe the scroll action
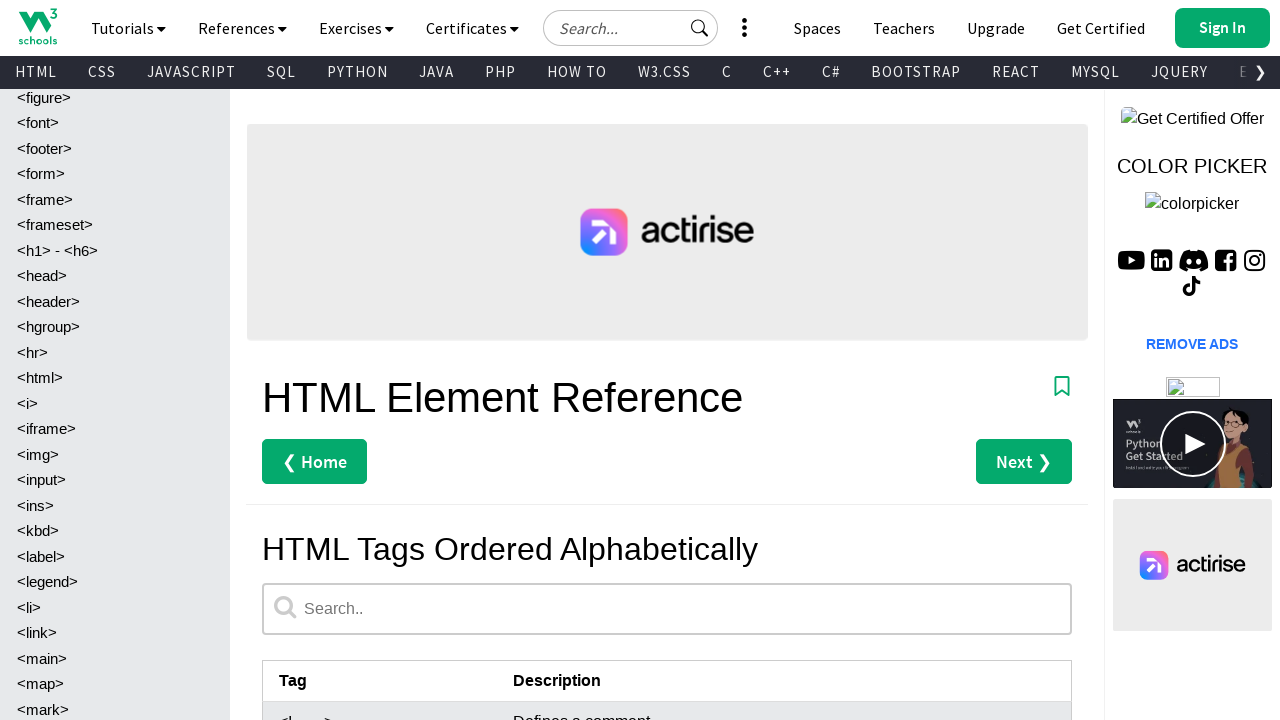

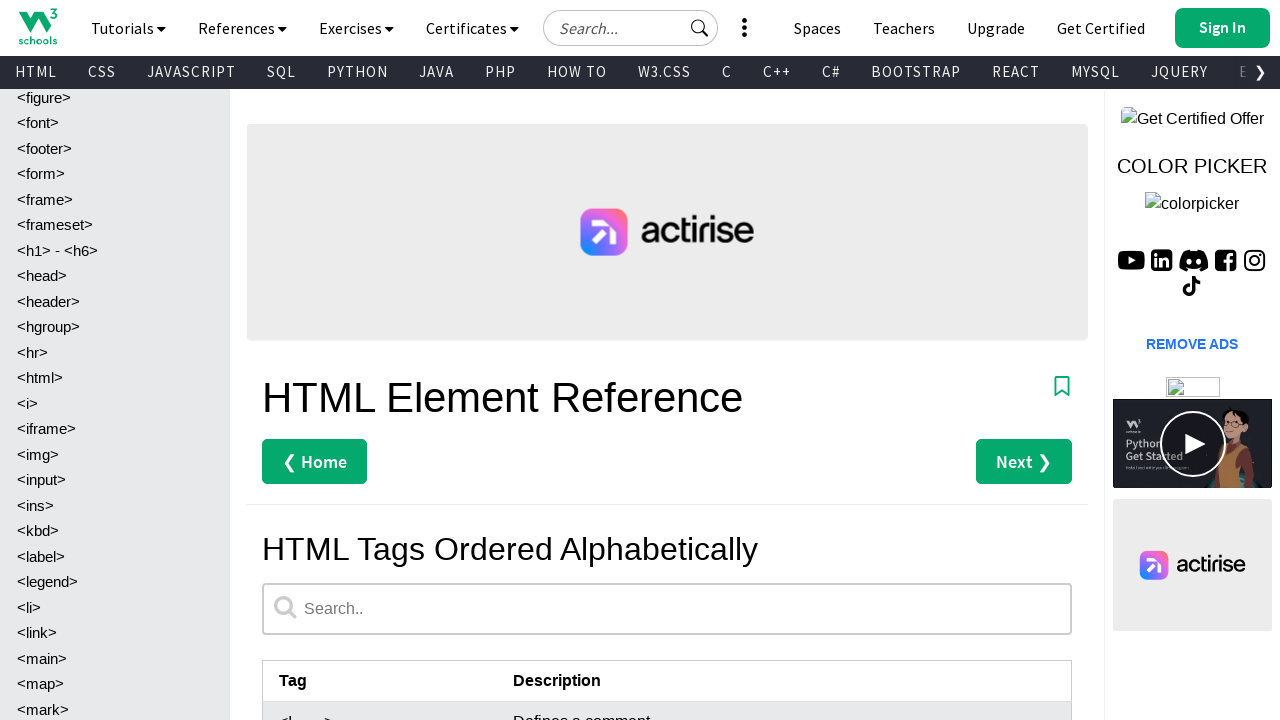